Tests the "Create Account" link functionality by clicking it and verifying navigation to the account creation page.

Starting URL: https://wavingtest.github.io/system-healing-test/

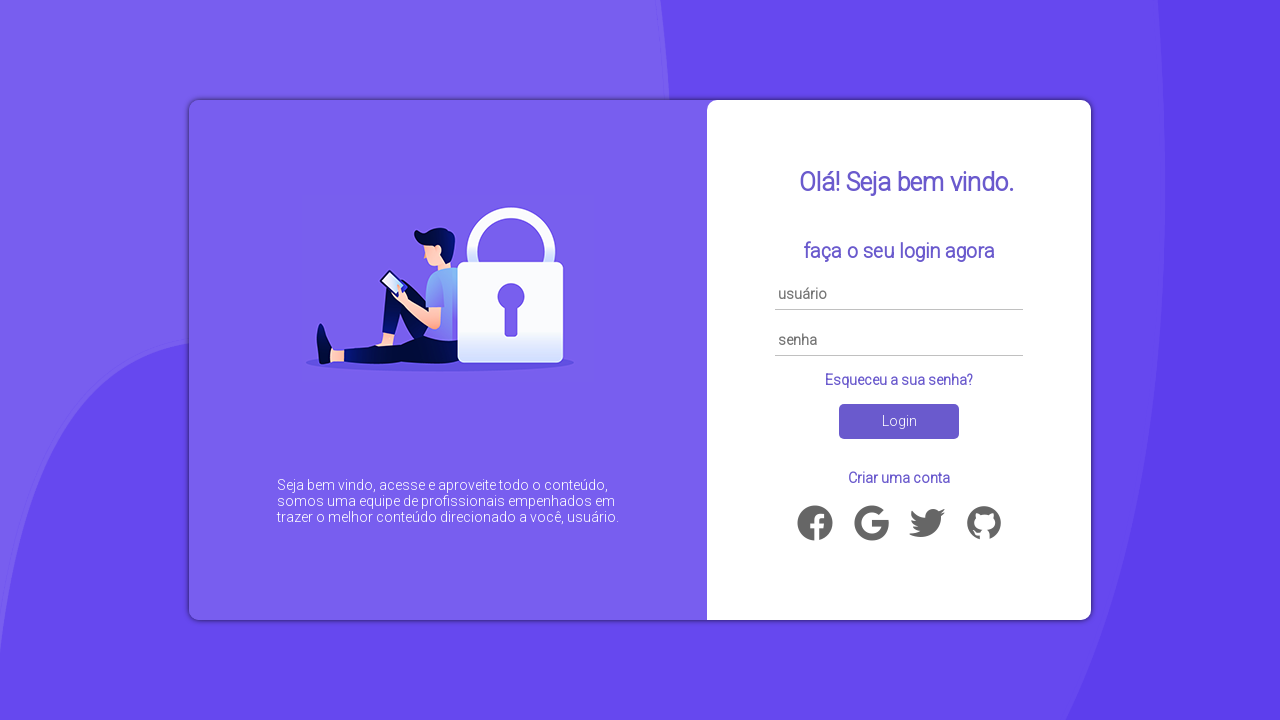

Clicked 'Criar uma conta' (Create Account) link at (899, 478) on text=Criar uma conta
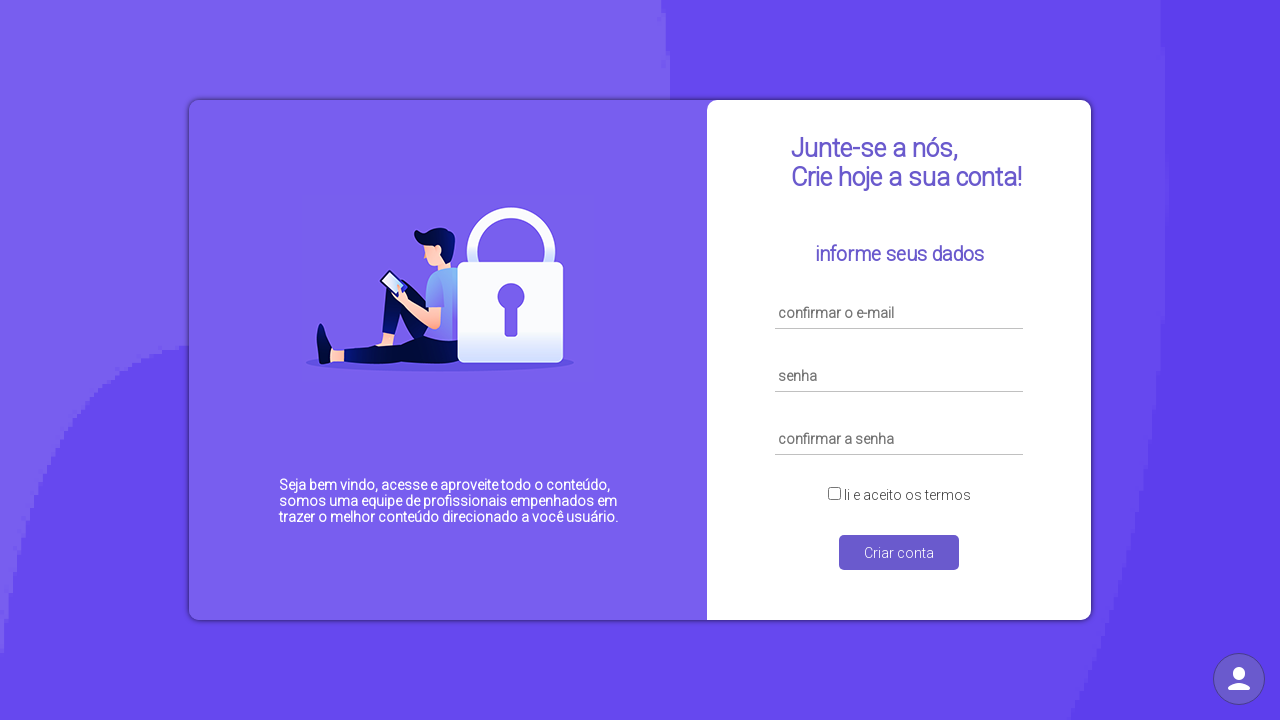

Navigation to account creation page completed
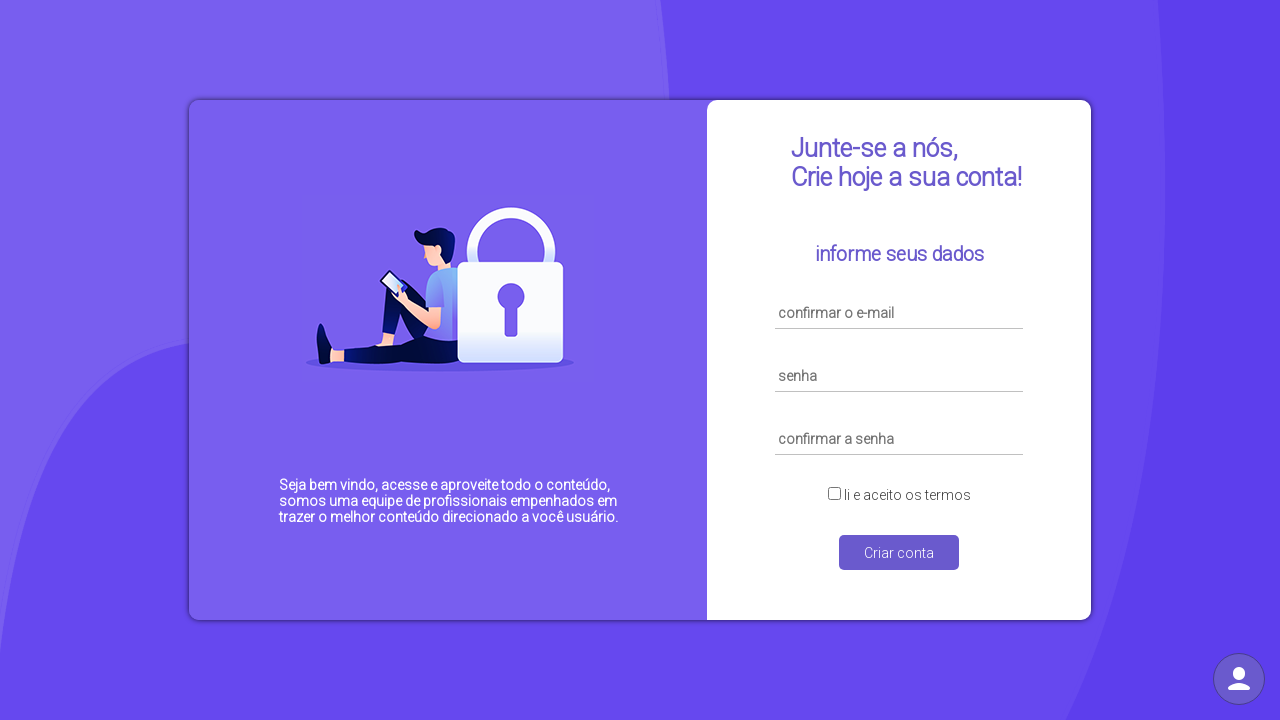

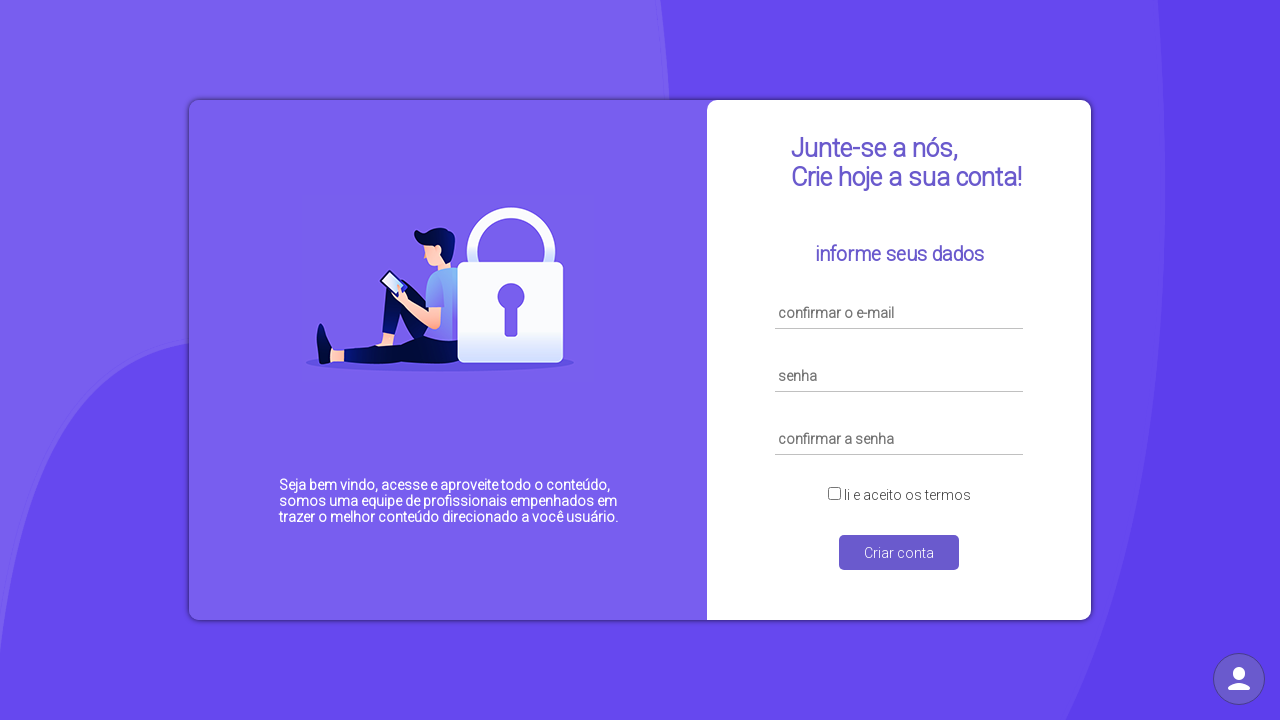